Tests clicking on a dropdown menu to open it

Starting URL: https://the-internet.herokuapp.com/dropdown

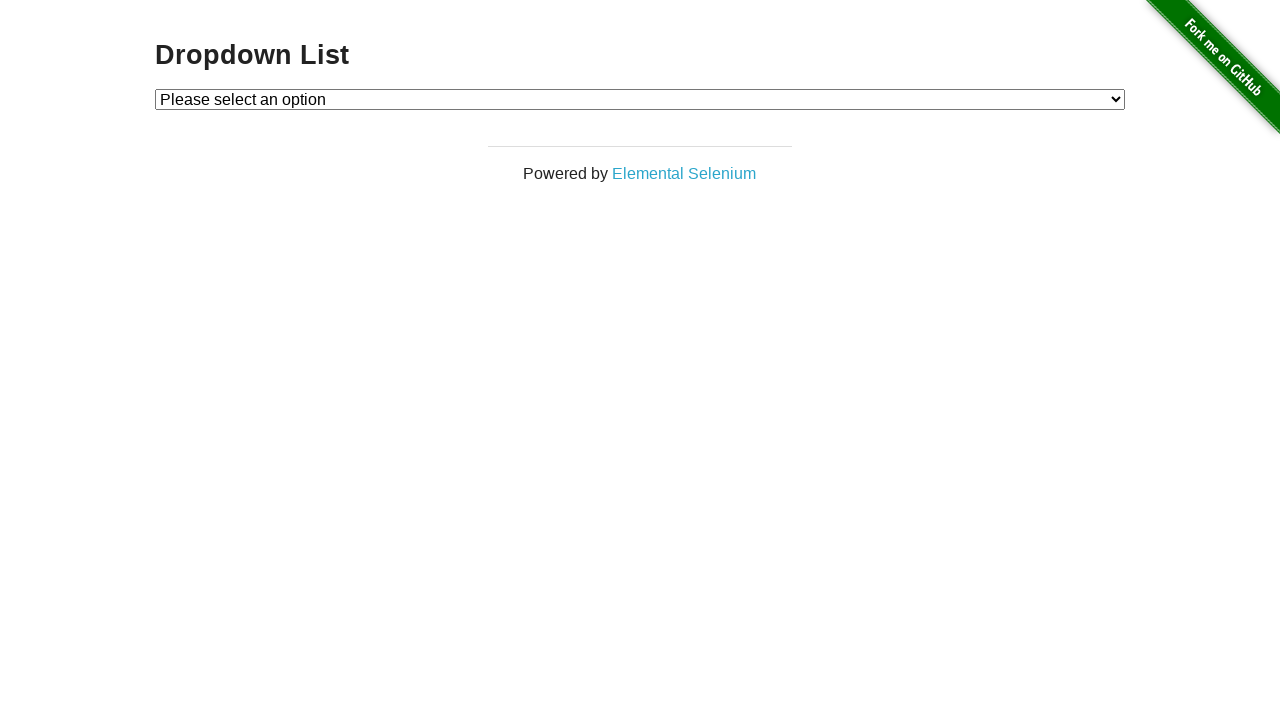

Navigated to dropdown test page
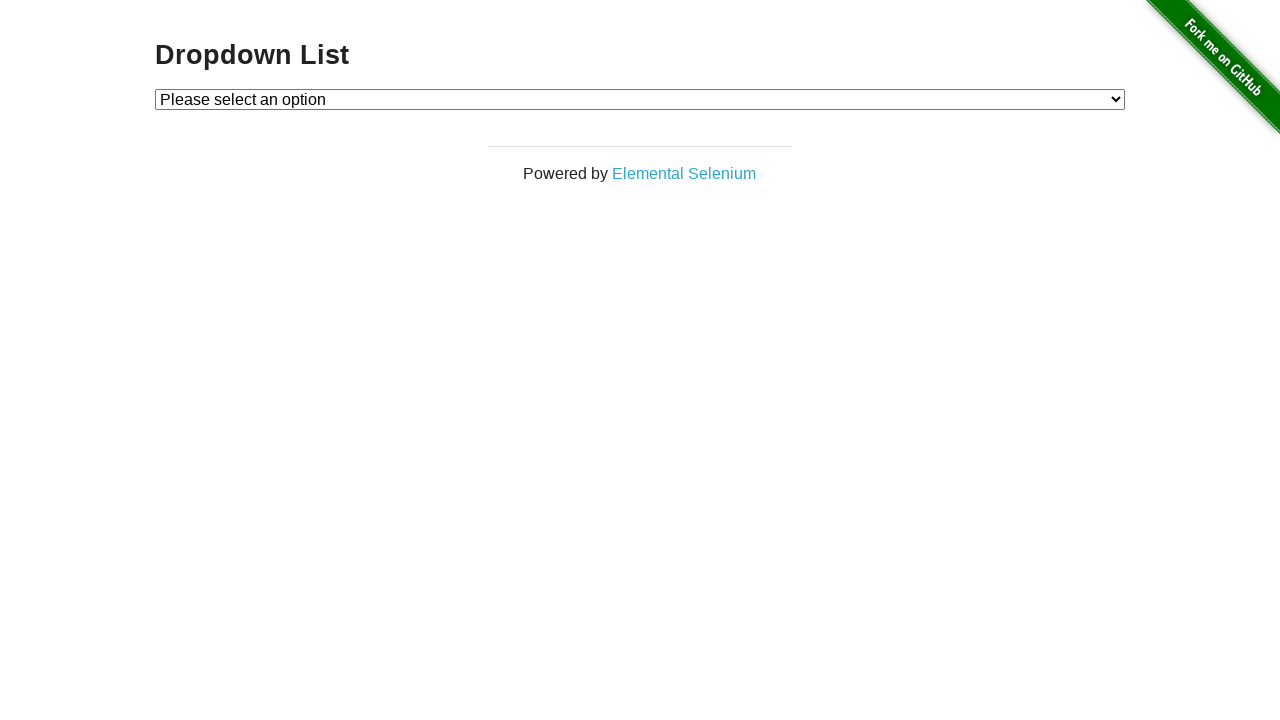

Clicked on dropdown menu to open it at (640, 99) on xpath=//*[@id='dropdown']
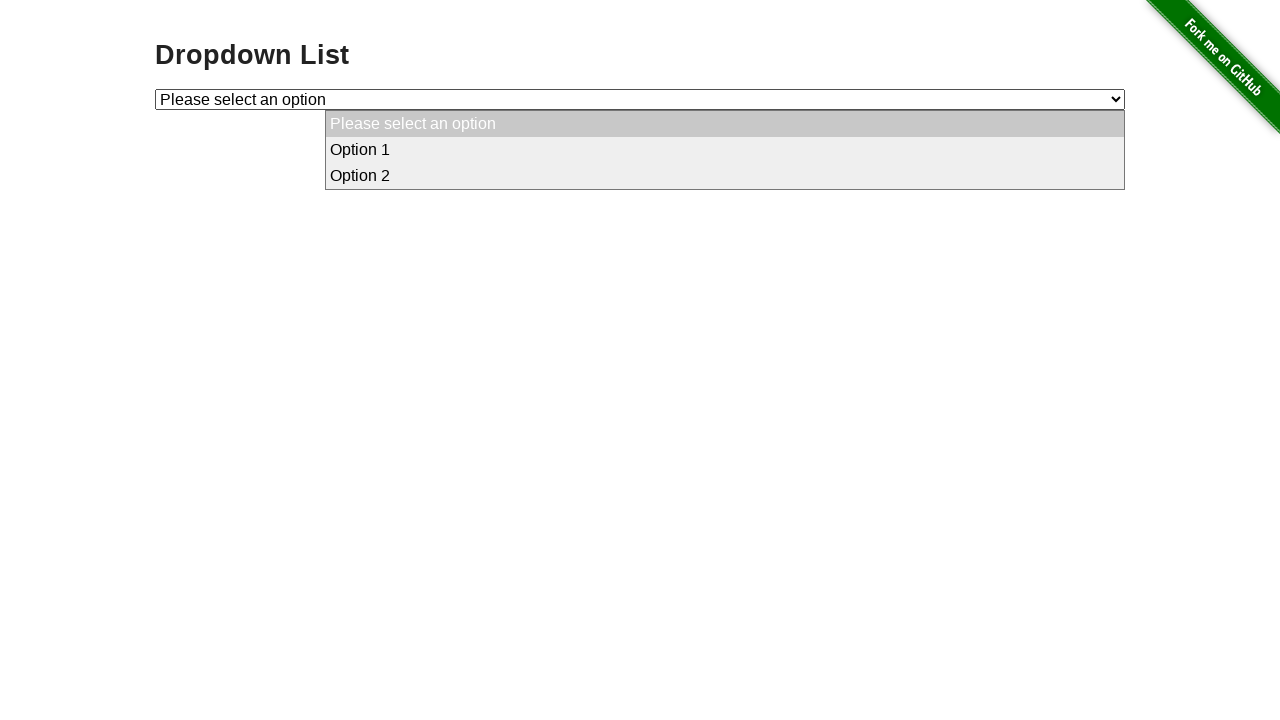

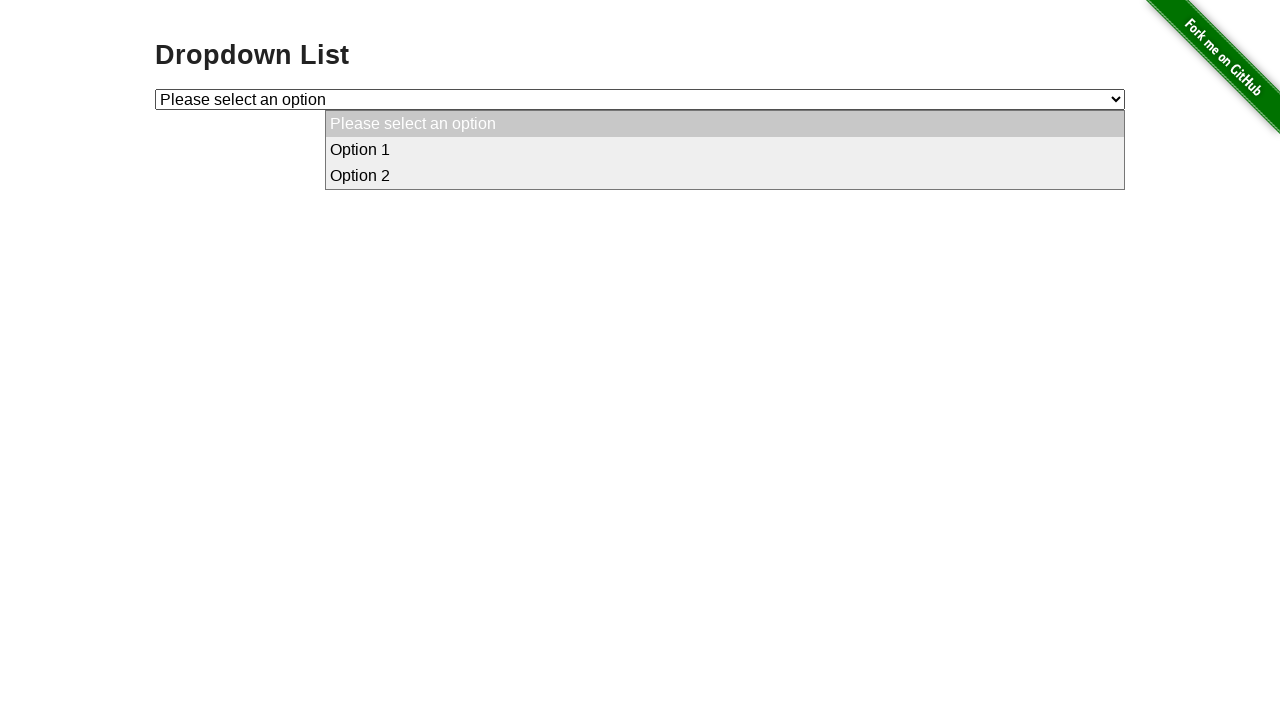